Tests clicking a link that opens a new tab/window to demoqa.com and switches to that window

Starting URL: https://www.toolsqa.com/selenium-training/

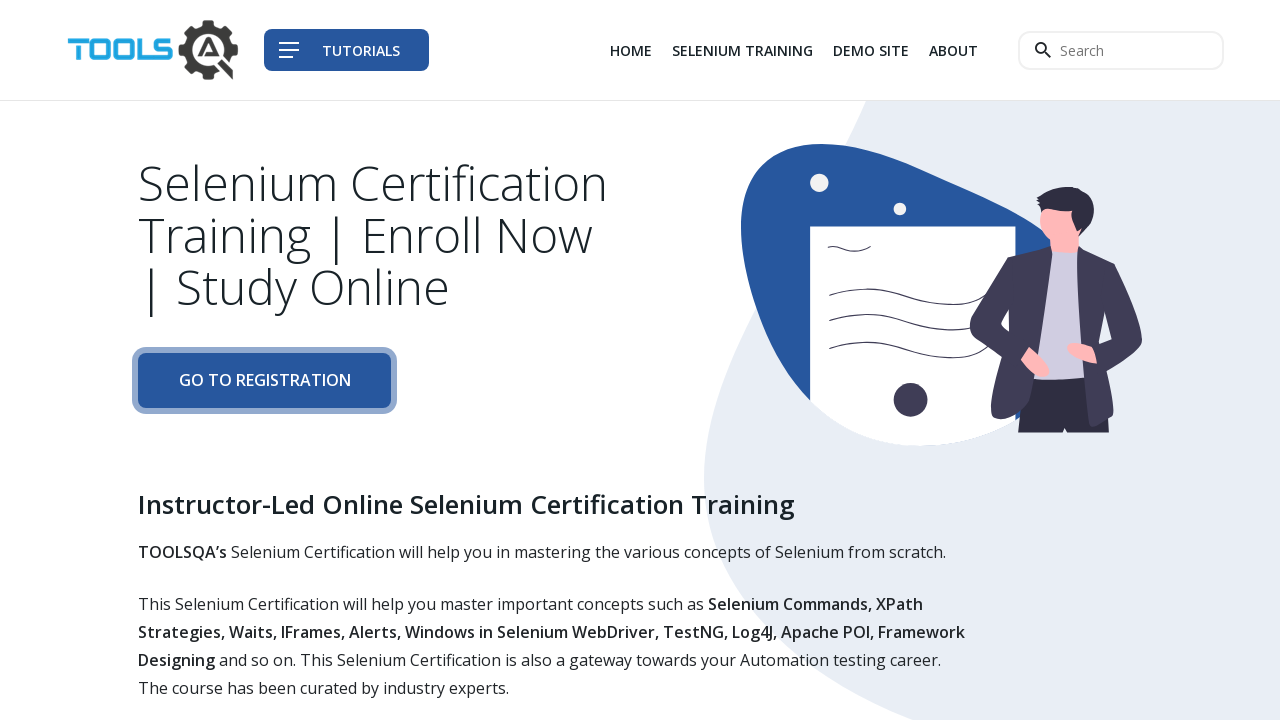

Clicked Demo Site link that opens a new tab/window at (871, 50) on div.col-auto li:nth-child(3) a
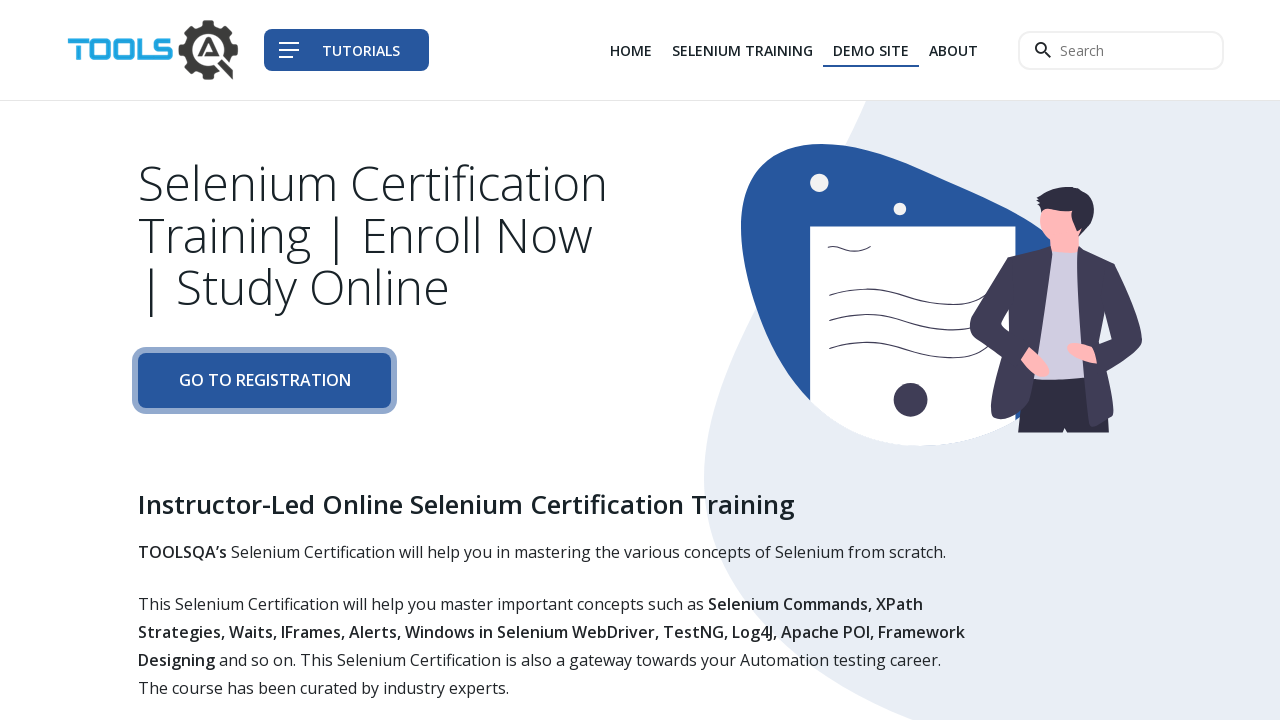

Switched to the new tab/window opened by the link
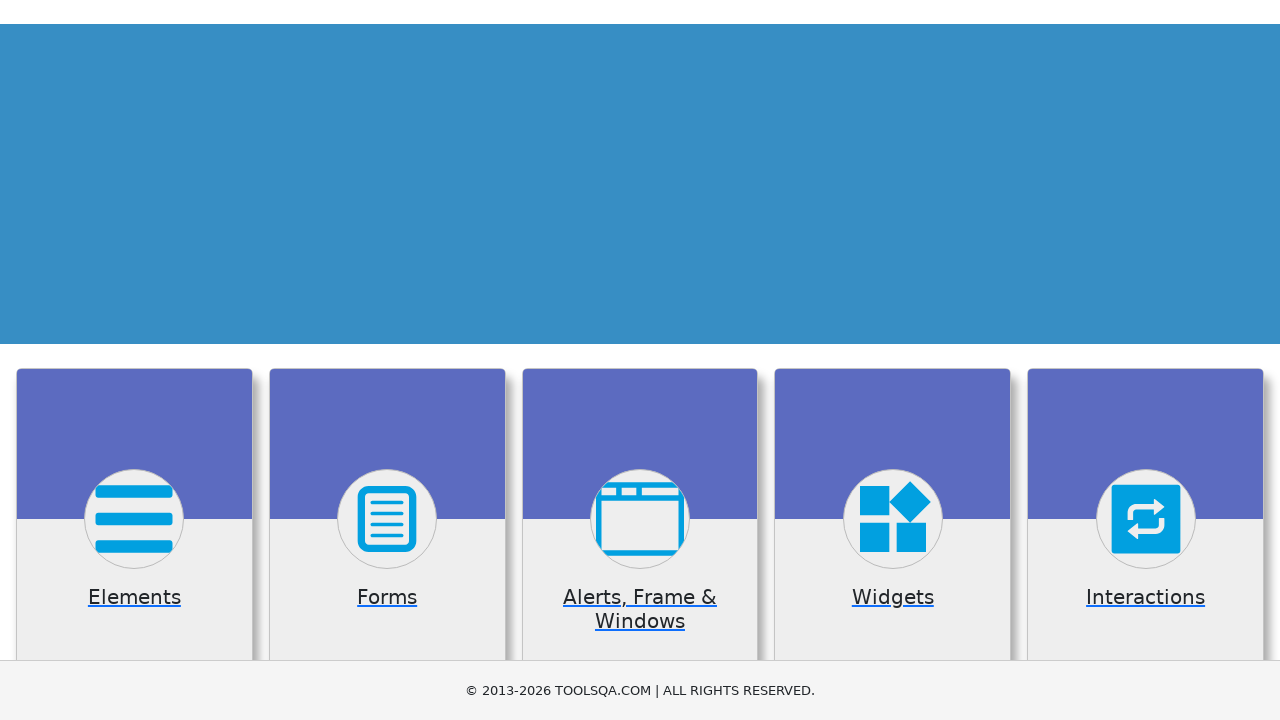

New page (demoqa.com) finished loading
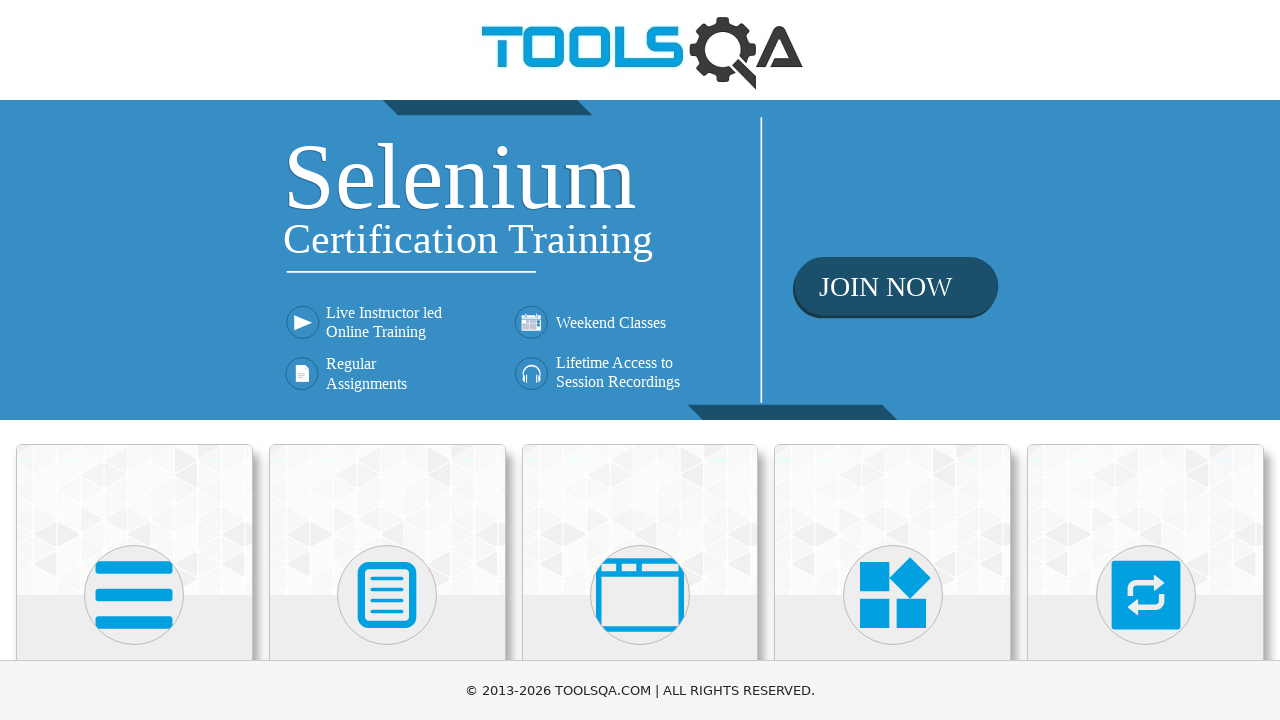

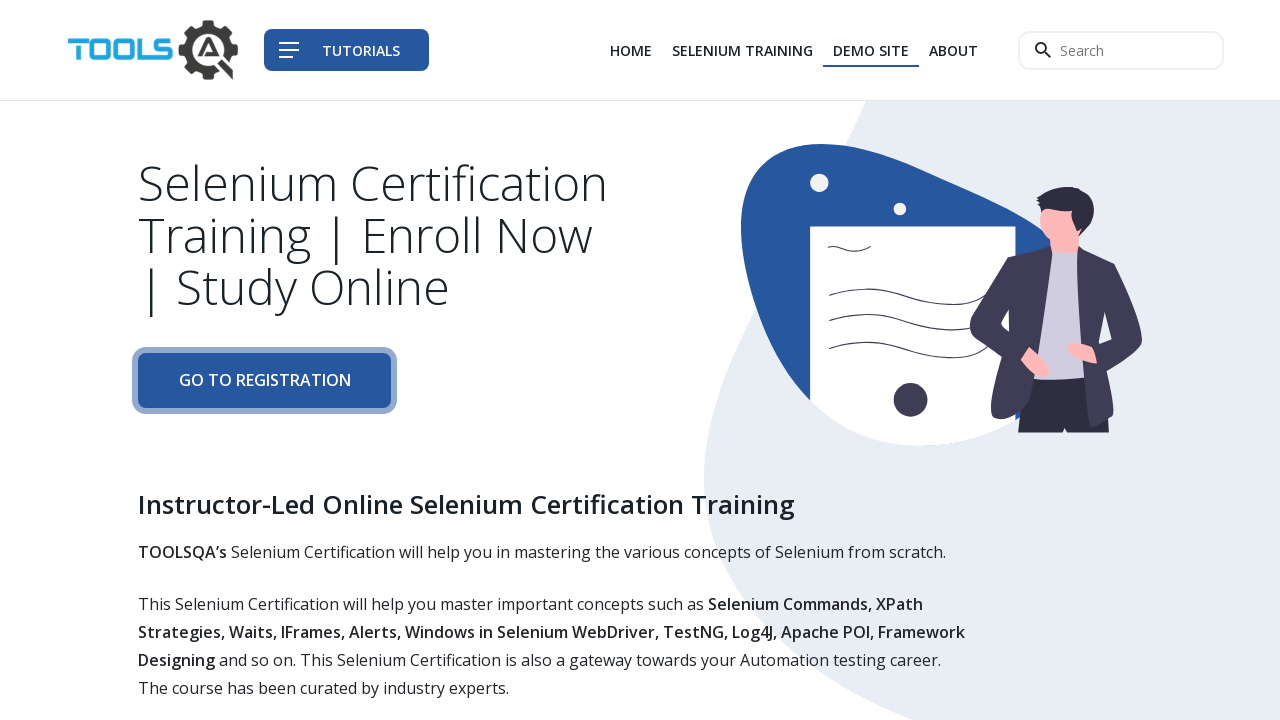